Tests a student registration practice form by filling out all fields (name, email, gender, phone, date of birth, subjects, hobbies, address, state/city) and submitting, then verifies the submitted data appears in a confirmation modal.

Starting URL: https://demoqa.com/automation-practice-form

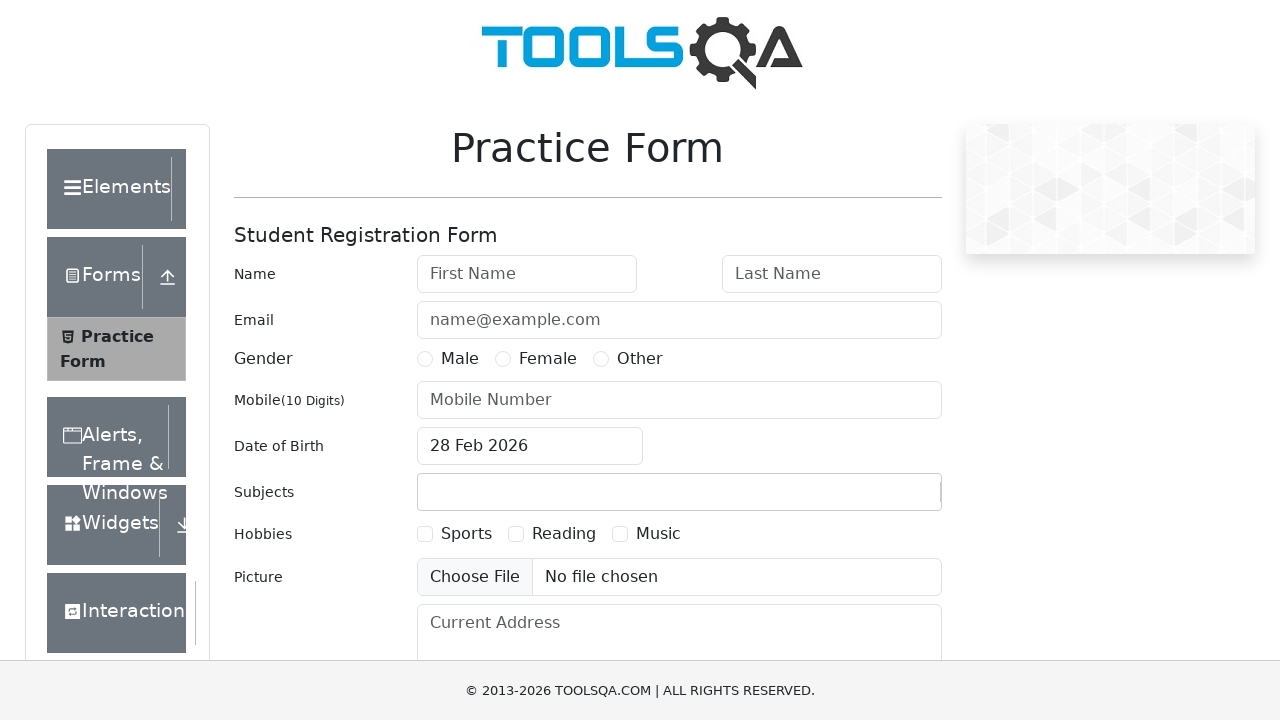

Student Registration Form page loaded
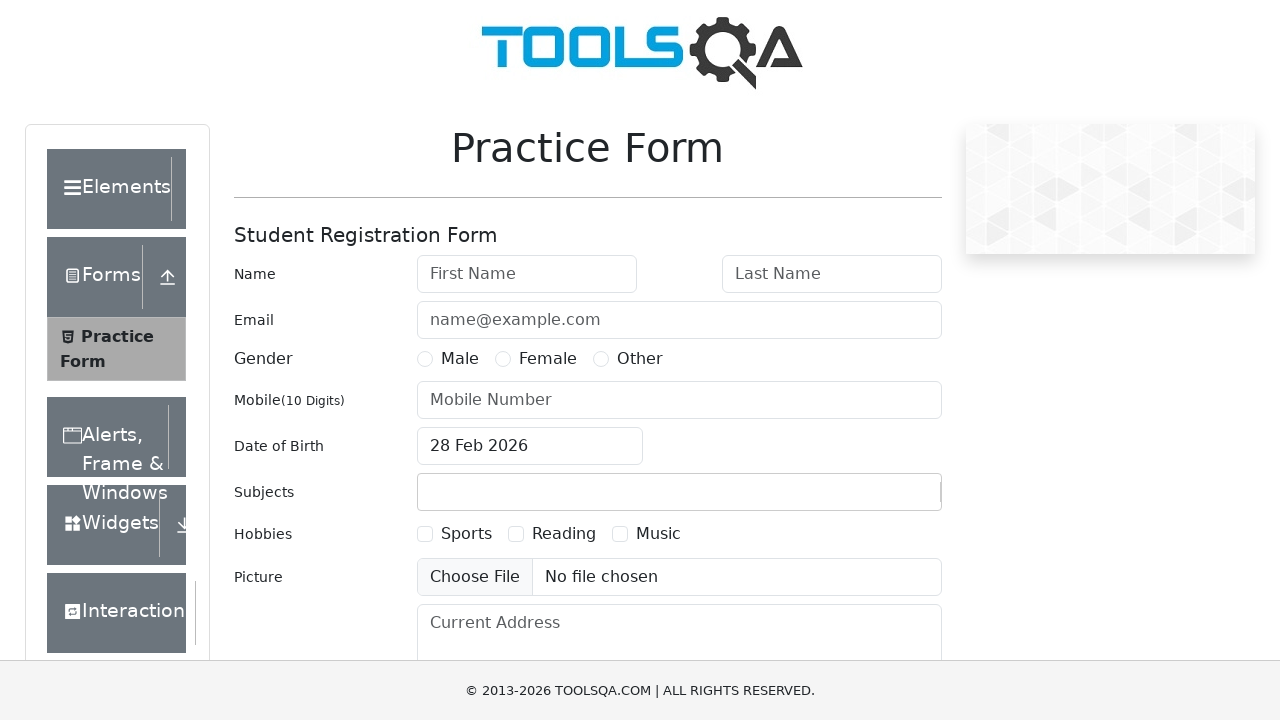

Filled first name field with 'Zarina' on #firstName
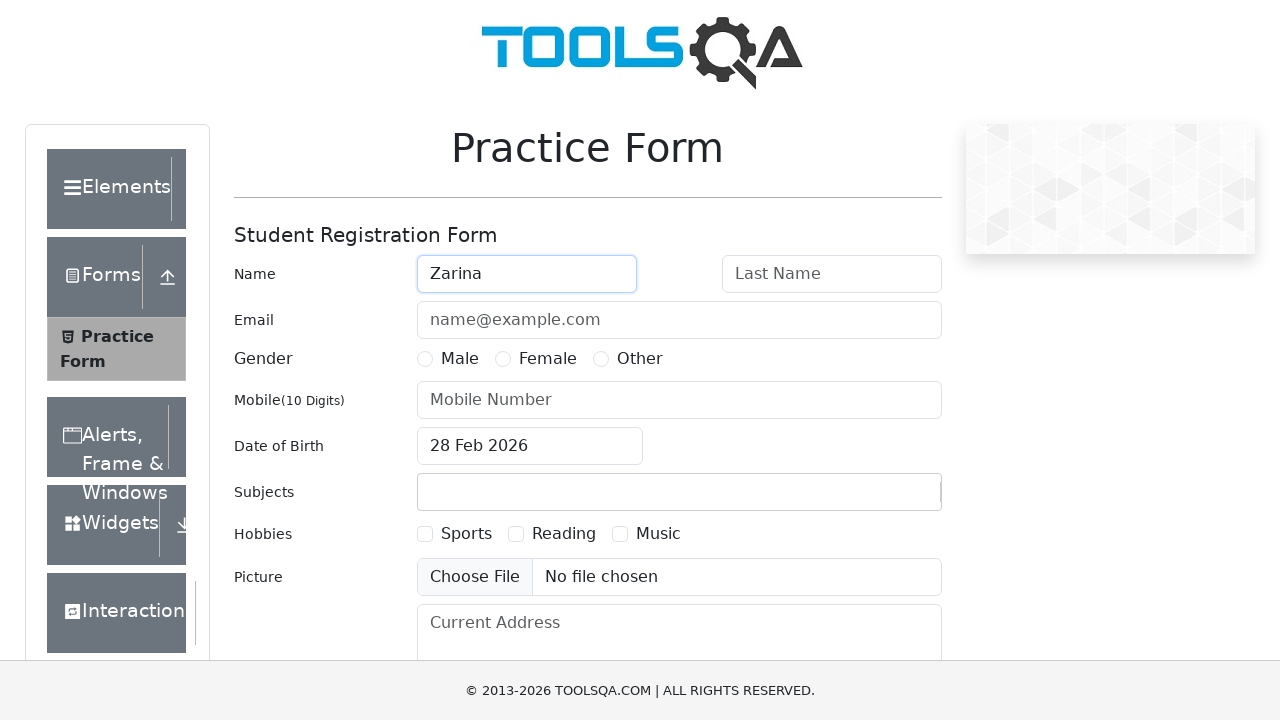

Filled last name field with 'Khassanova' on #lastName
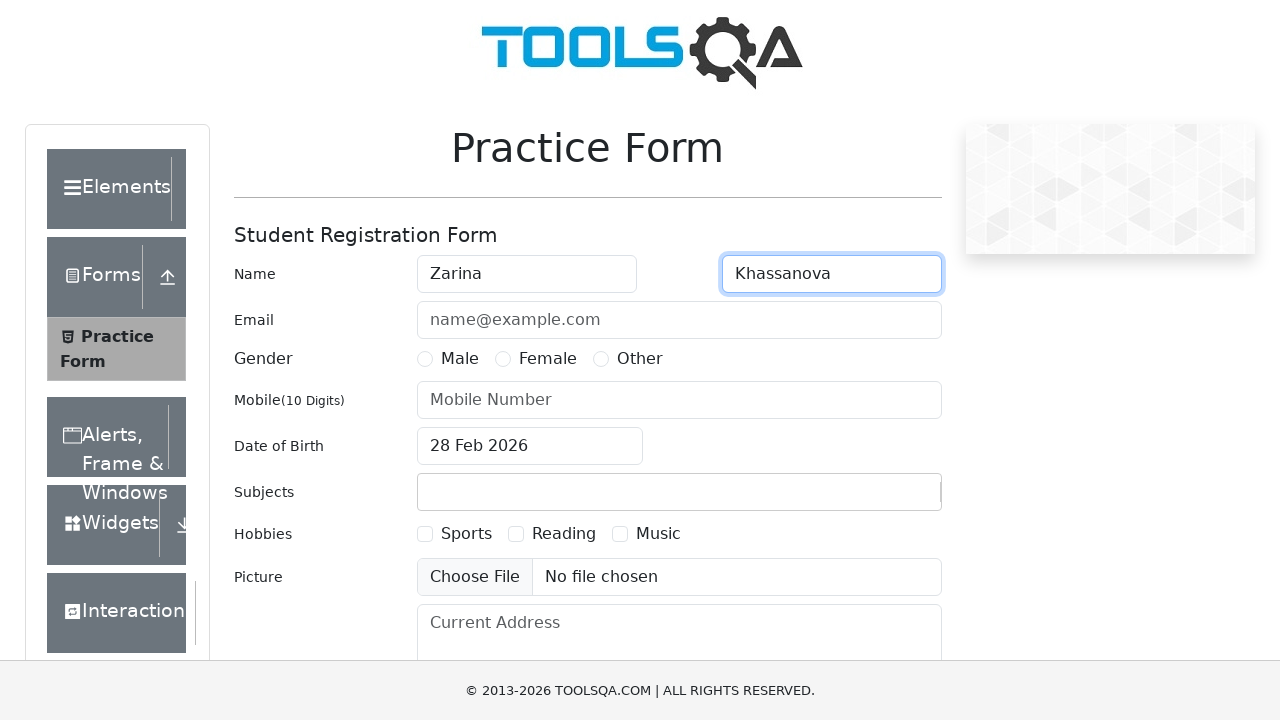

Filled email field with 'test@gmail.com' on #userEmail
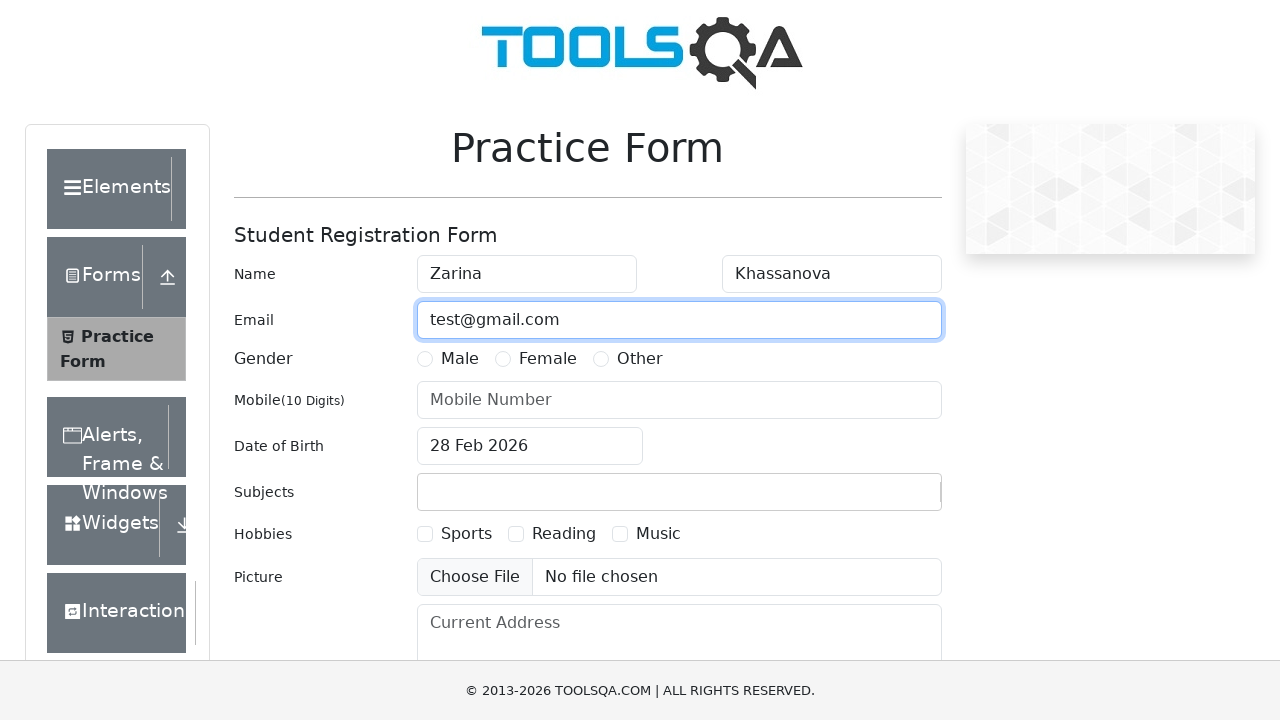

Selected Female gender at (548, 359) on text=Female
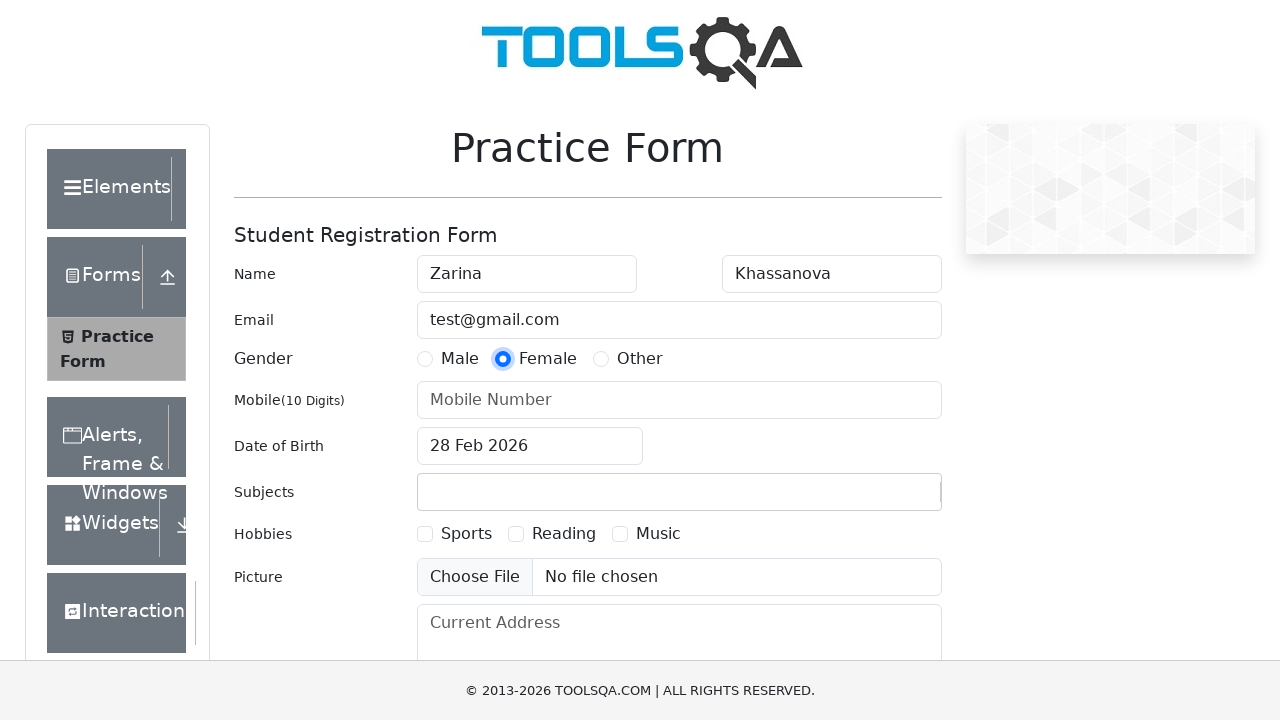

Filled mobile number field with '7707012345' on #userNumber
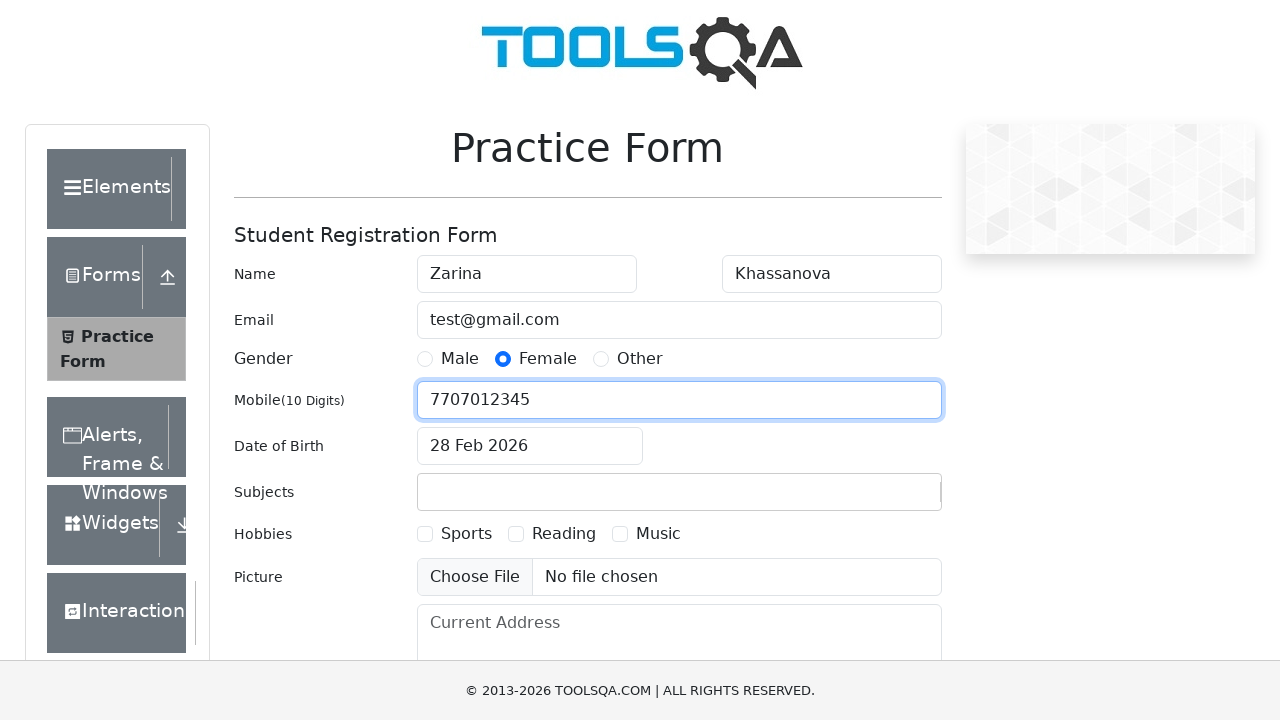

Opened date of birth picker at (530, 446) on #dateOfBirthInput
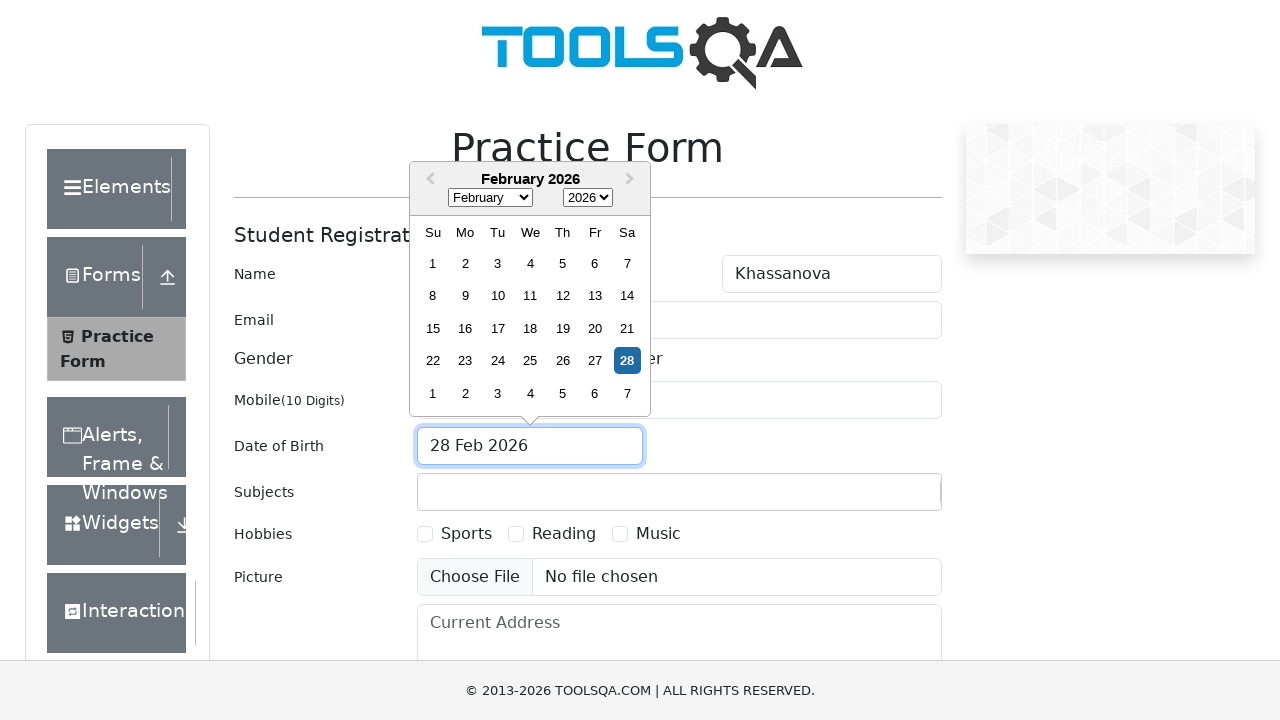

Selected month 6 (July) from date picker on .react-datepicker__month-select
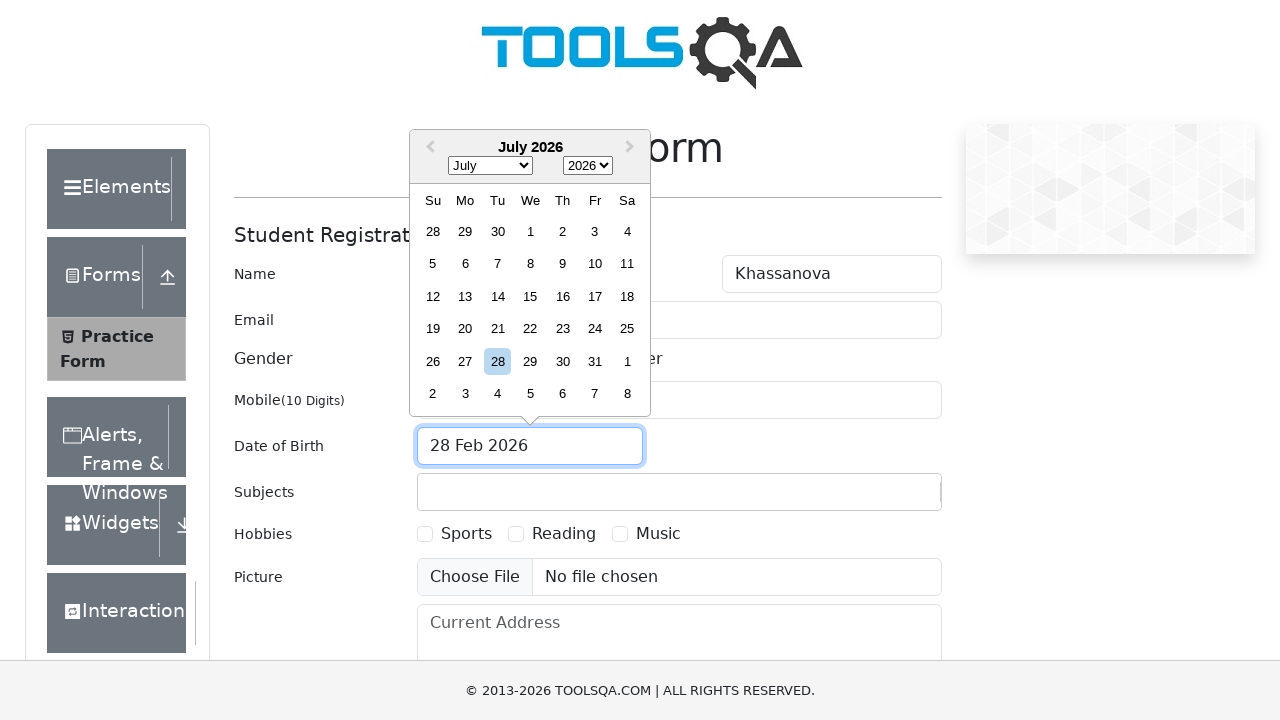

Selected year 1984 from date picker on .react-datepicker__year-select
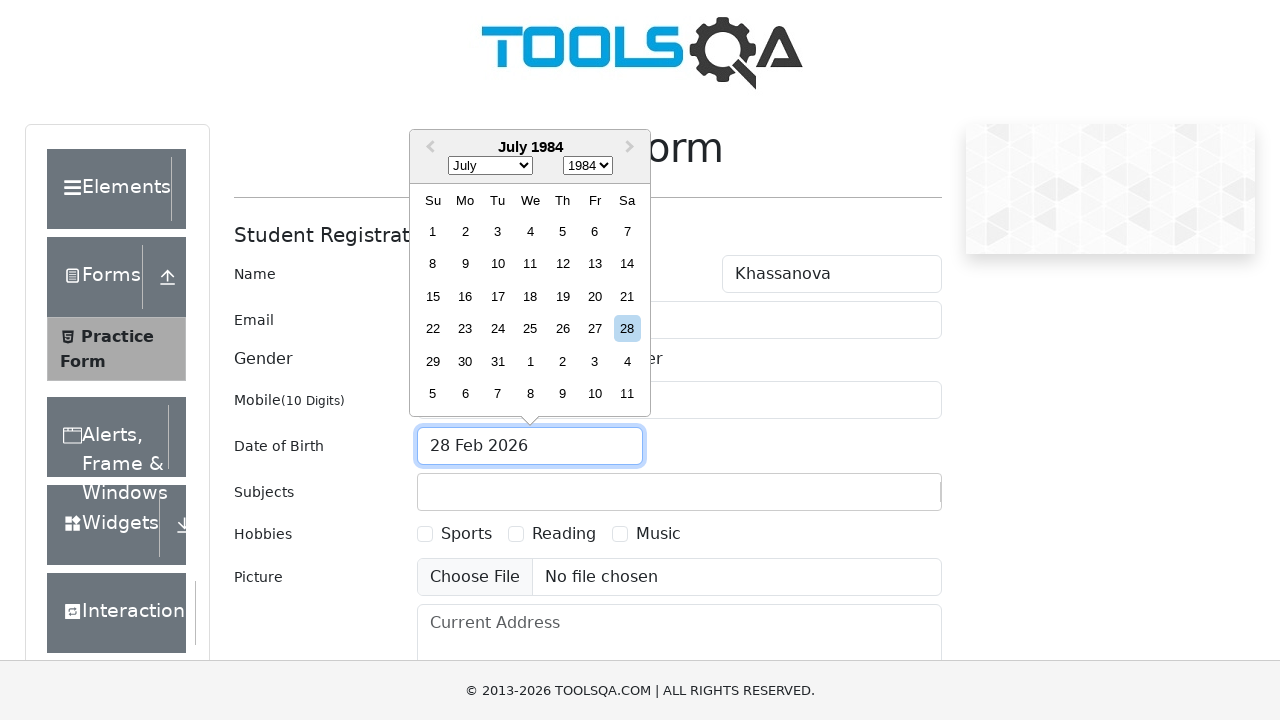

Selected day 3 from date picker (03/07/1984) at (498, 231) on .react-datepicker__day:has-text('3'):not(.react-datepicker__day--outside-month)
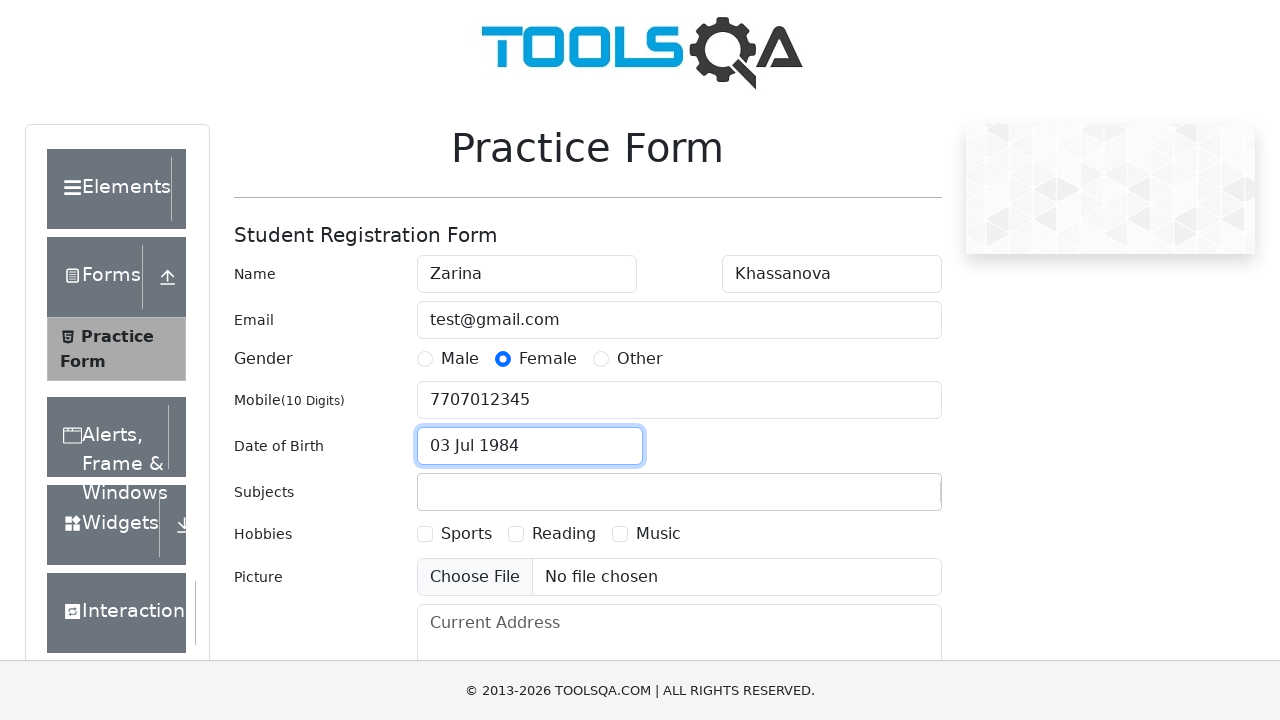

Clicked on subjects input field at (430, 492) on #subjectsInput
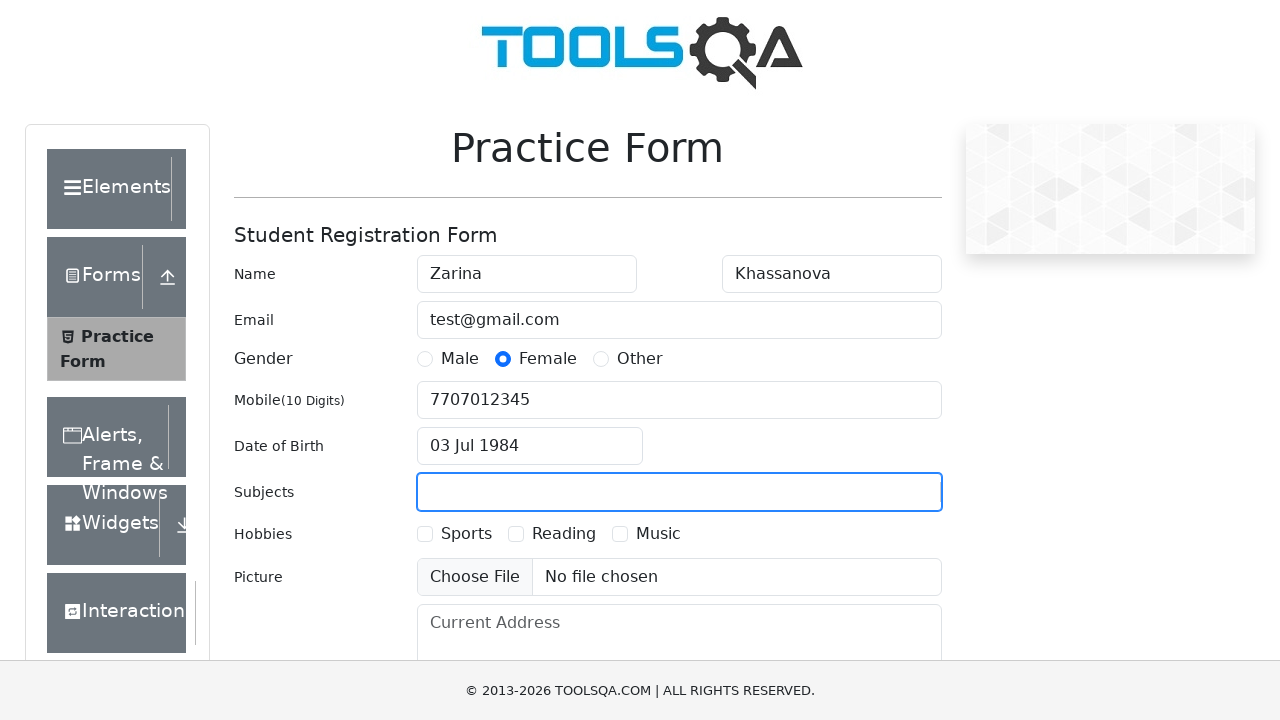

Typed 'c' in subjects input to filter options on #subjectsInput
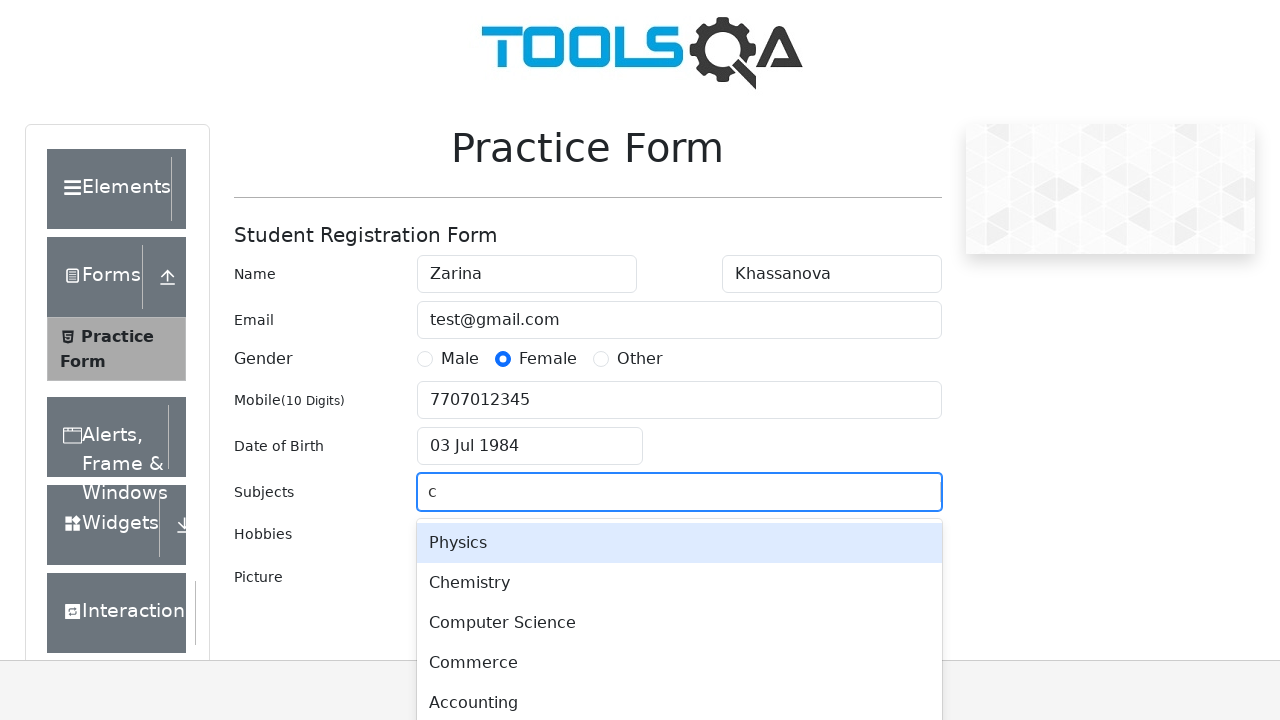

Selected Computer Science from subjects dropdown at (679, 623) on text=Computer Science
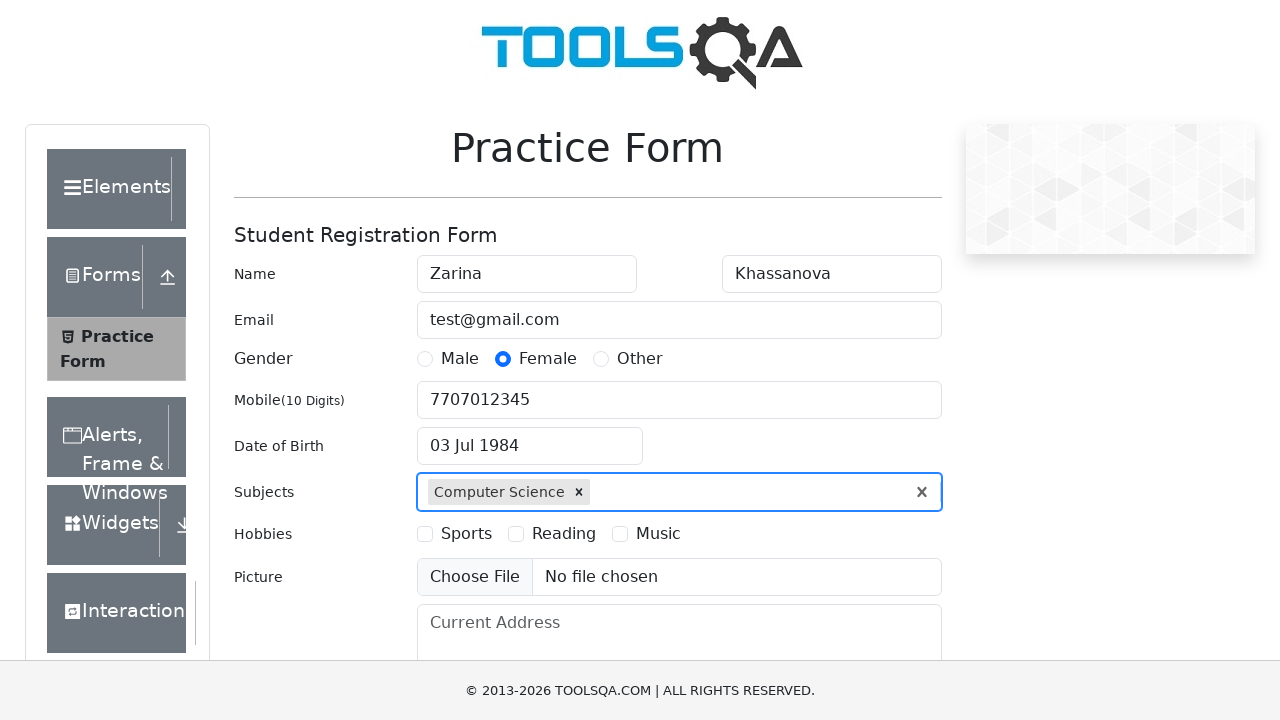

Selected Sports hobby checkbox at (466, 534) on text=Sports
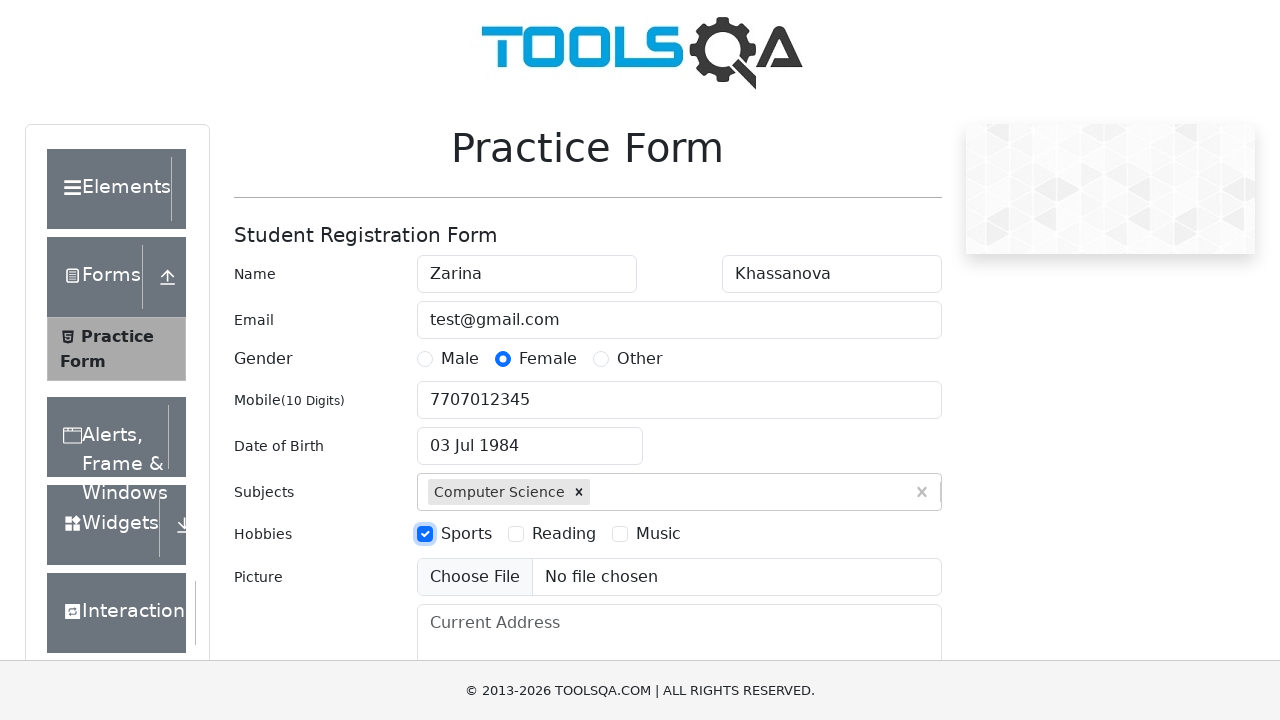

Scrolled to current address field
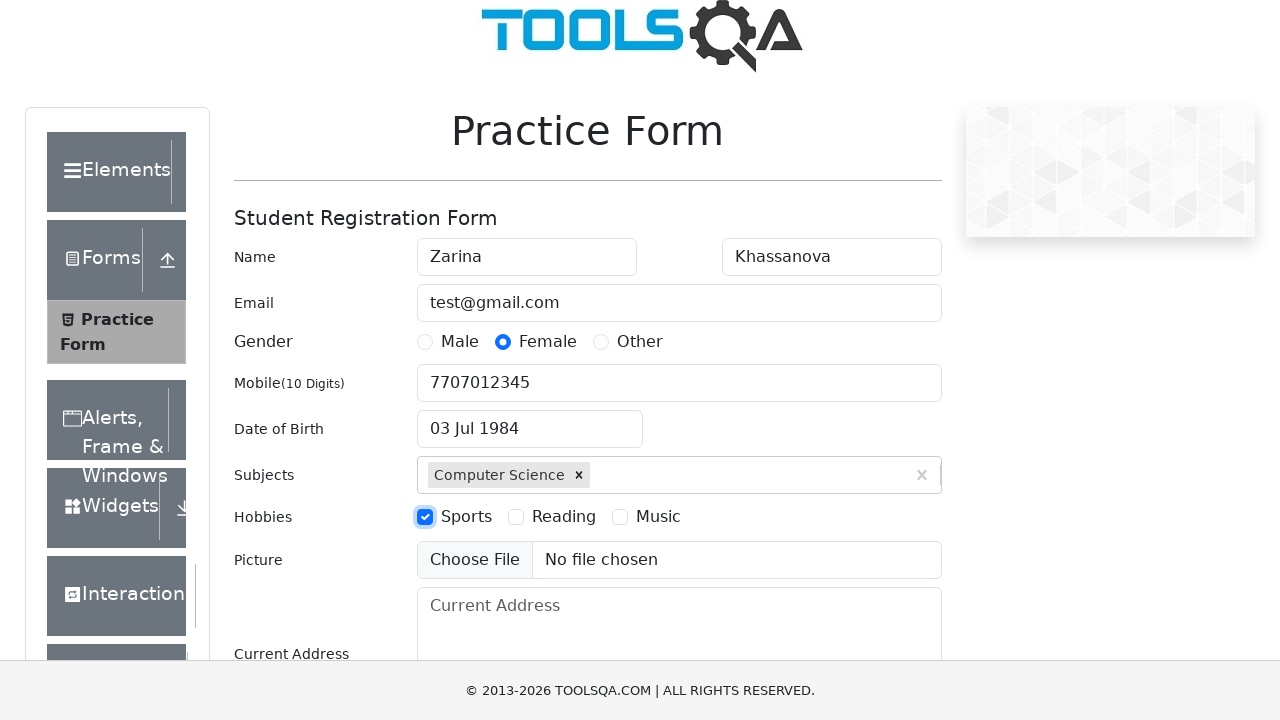

Filled current address field with 'Goa, India' on #currentAddress
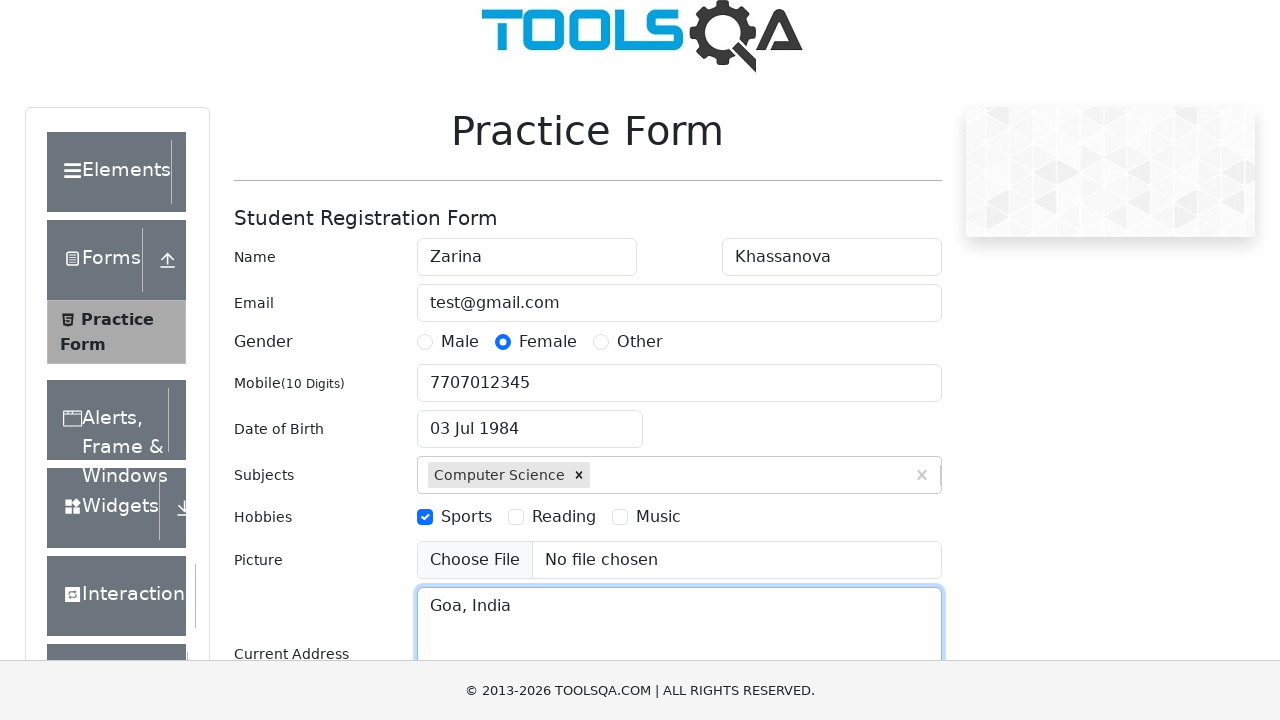

Clicked on state dropdown at (527, 437) on #state
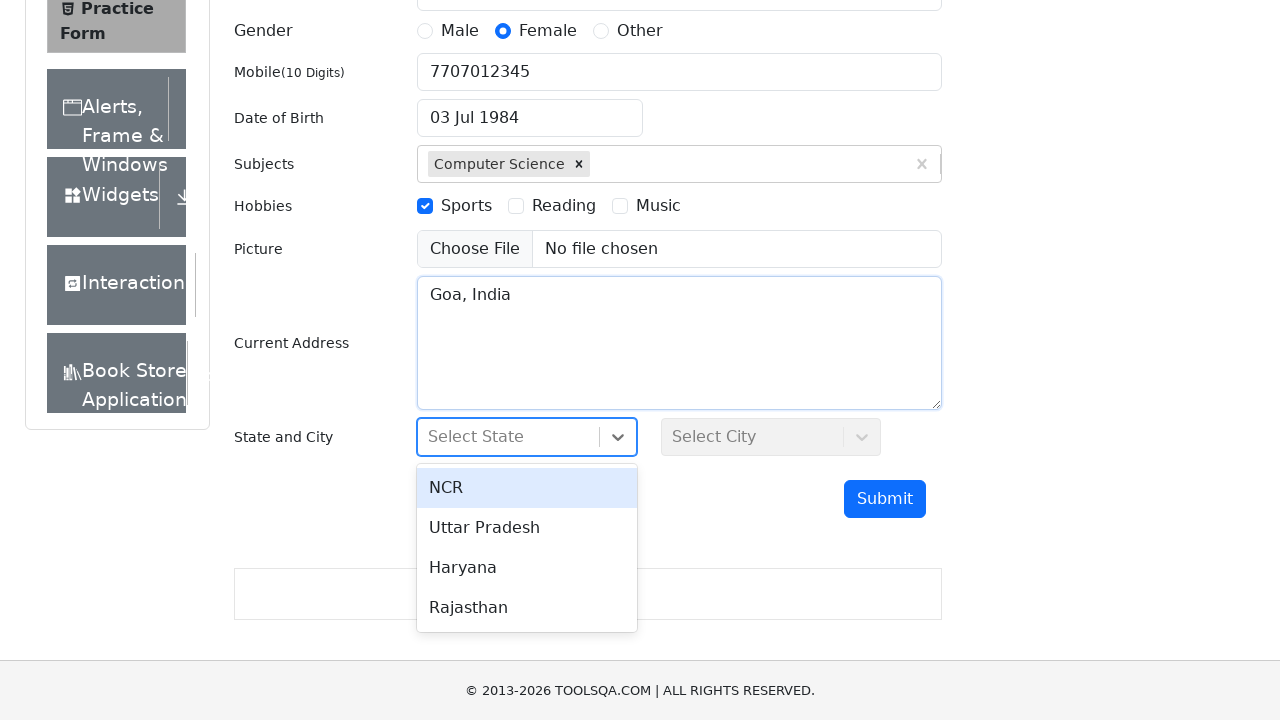

Selected Haryana from state dropdown at (527, 568) on text=Haryana
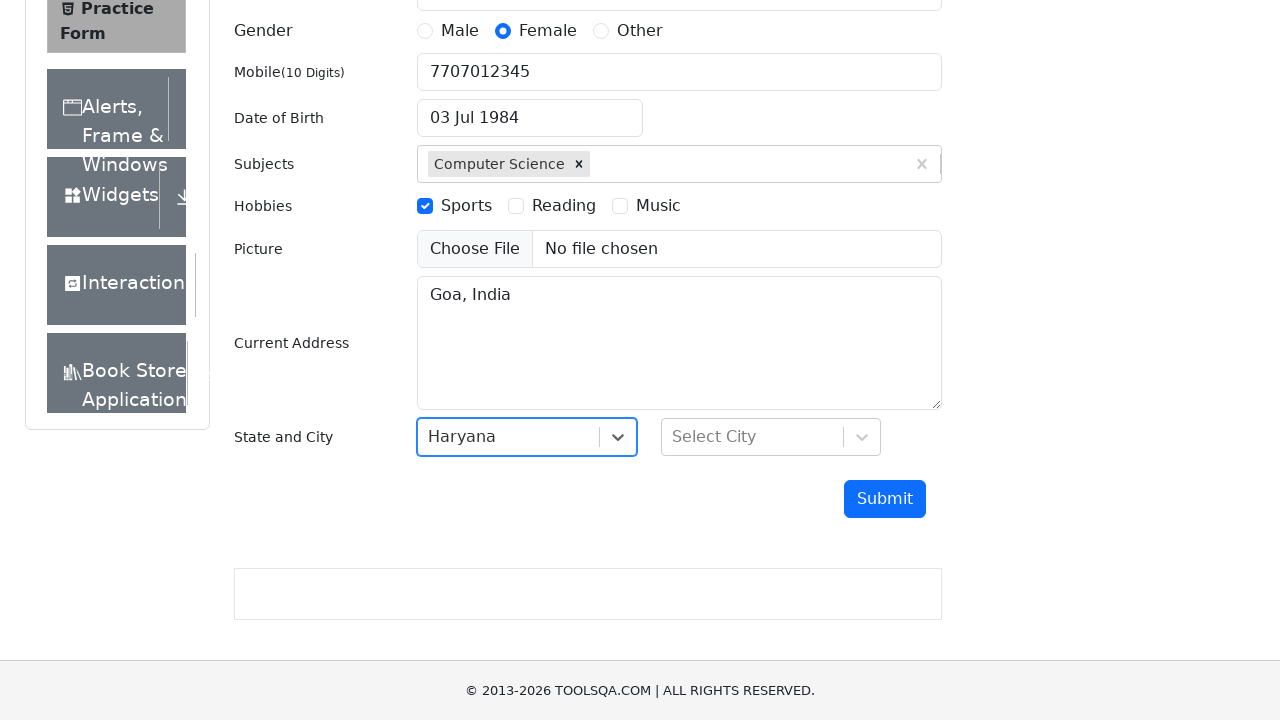

Clicked on city dropdown at (771, 437) on #city
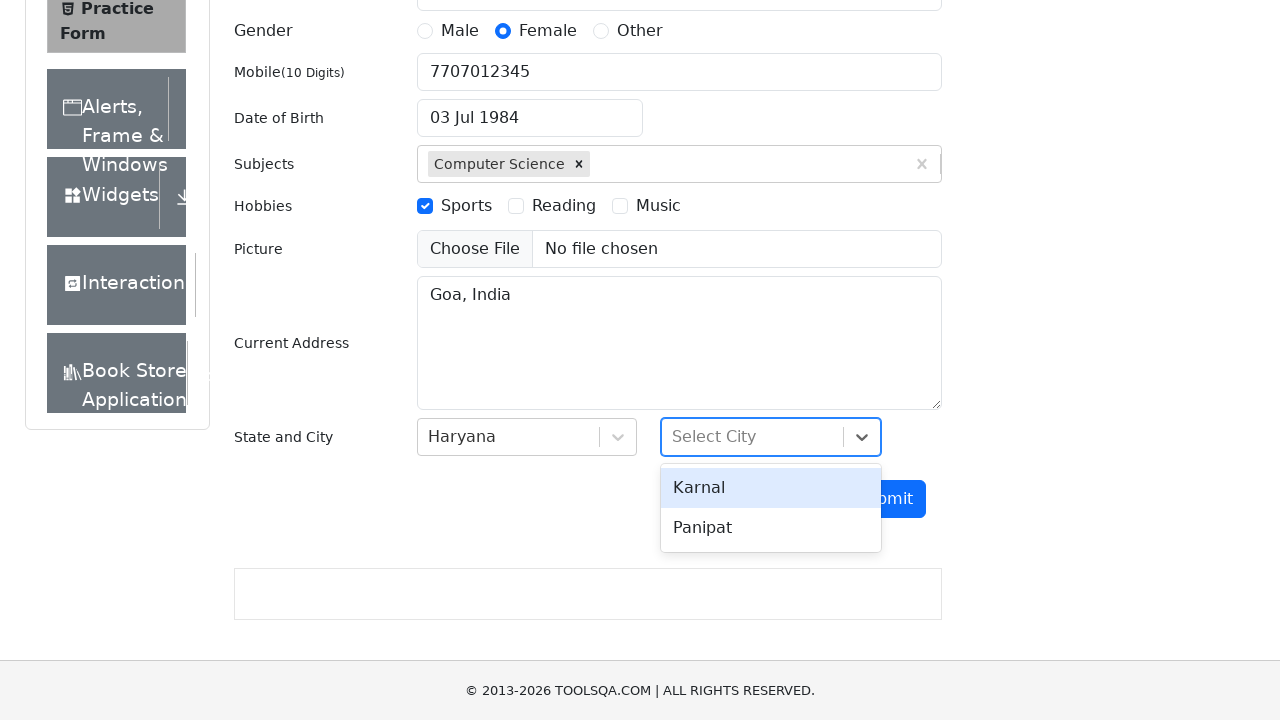

Selected Panipat from city dropdown at (771, 528) on text=Panipat
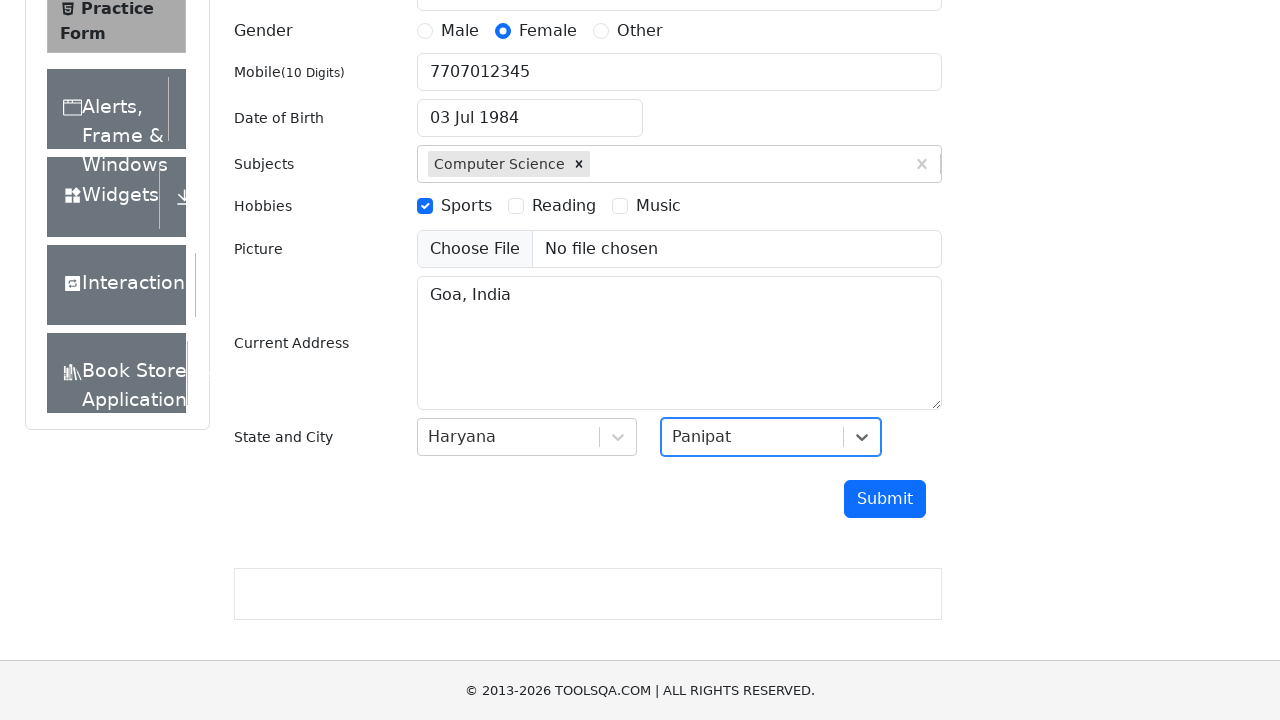

Clicked submit button to submit the form at (885, 499) on #submit
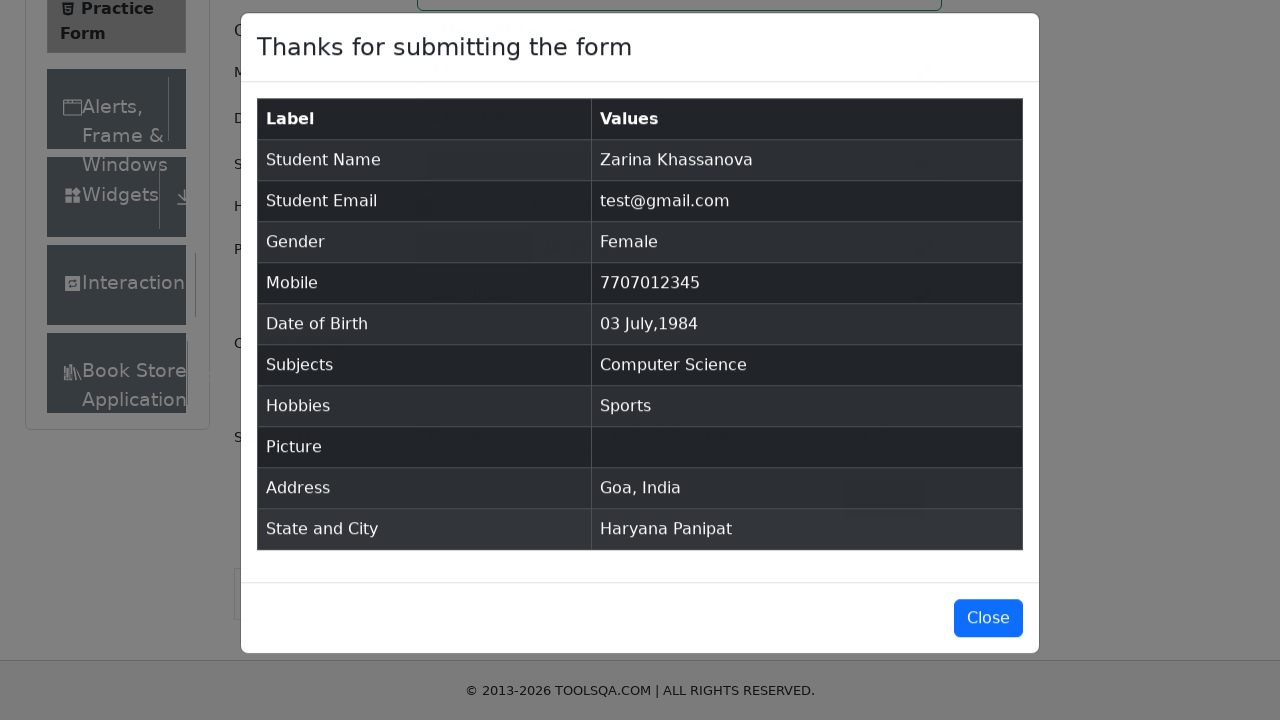

Confirmation modal appeared with success message
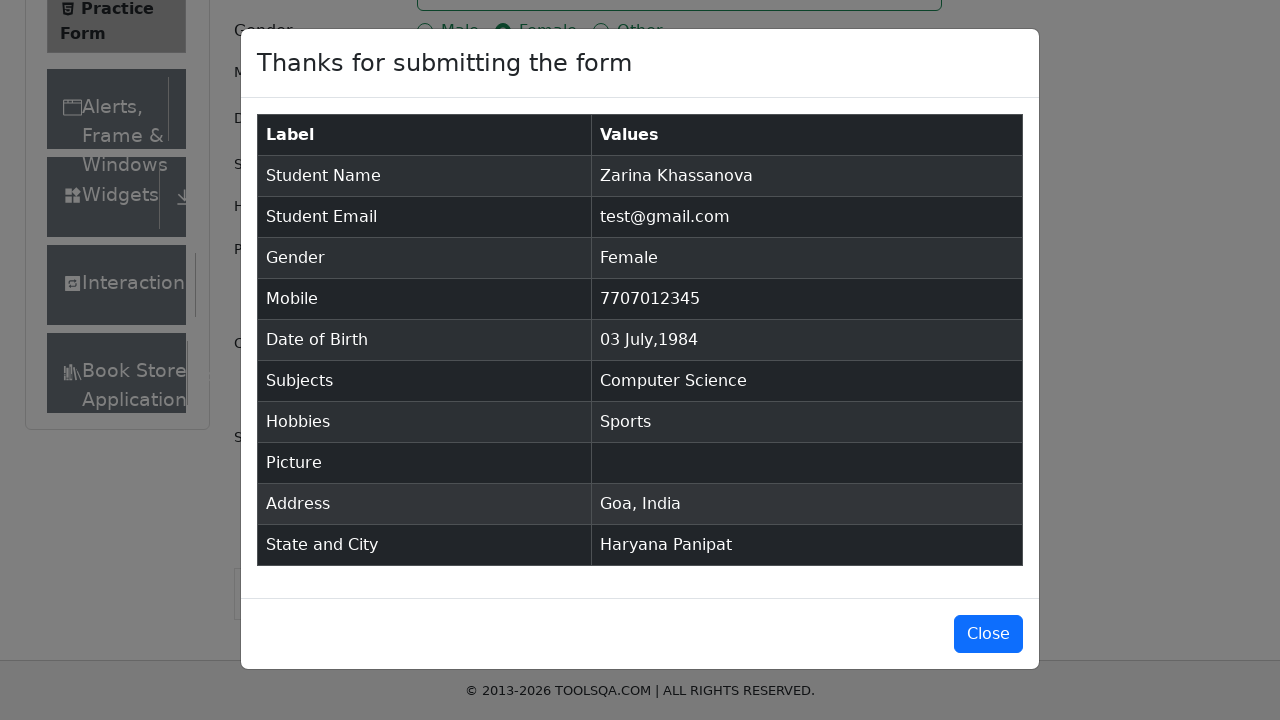

Verified submitted data appears in results table
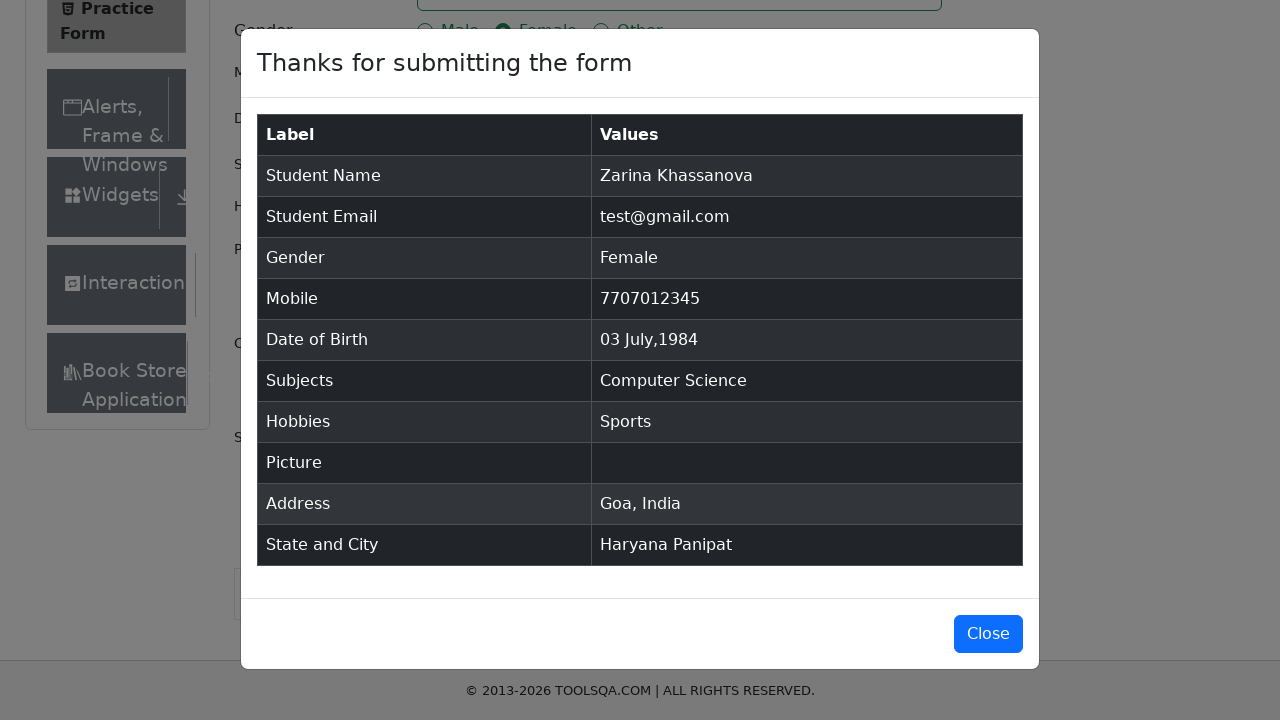

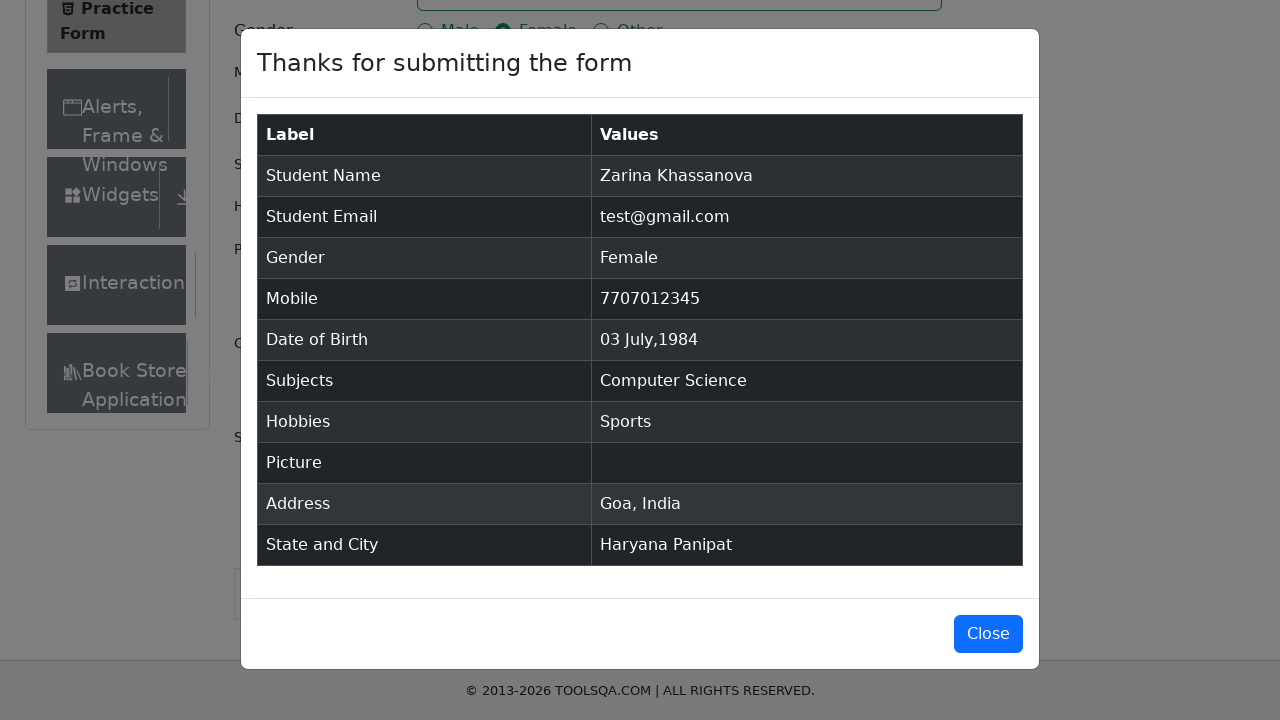